Tests explicit wait functionality by clicking a button that starts a timer and waiting for an element to become visible

Starting URL: http://seleniumpractise.blogspot.com/2016/08/how-to-use-explicit-wait-in-selenium.html

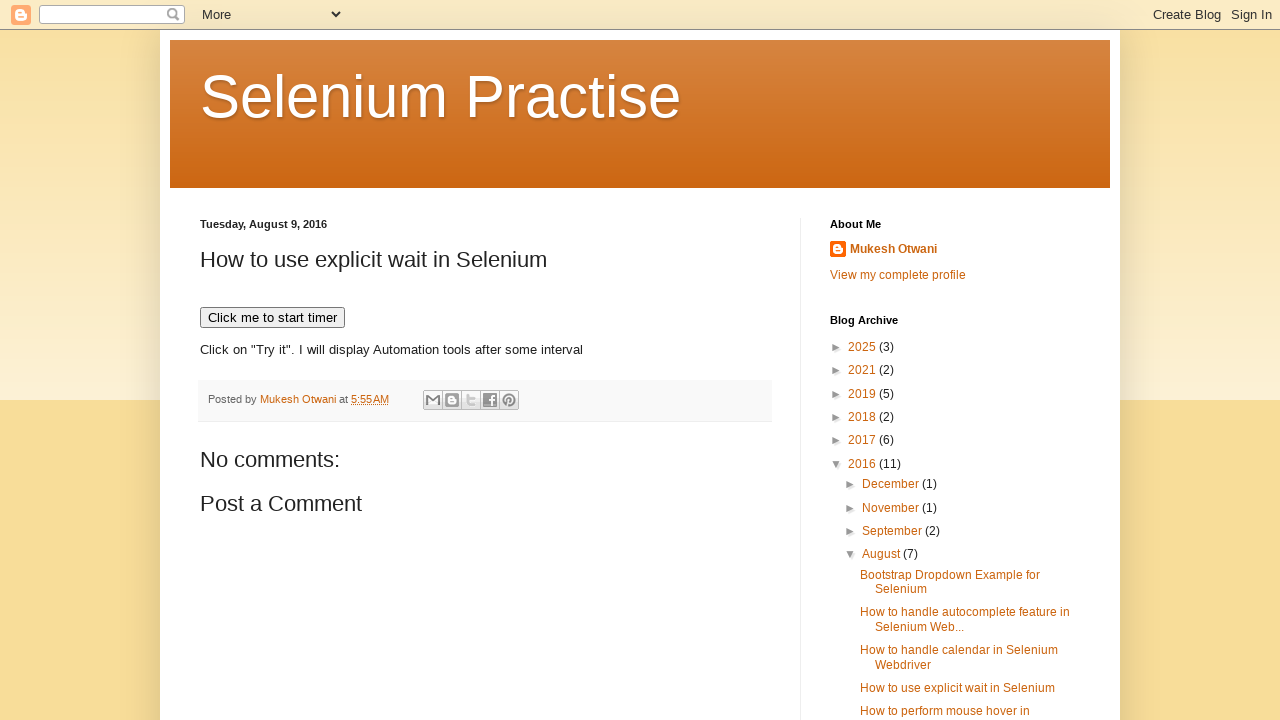

Clicked button to start timer at (272, 318) on xpath=//button[text()='Click me to start timer']
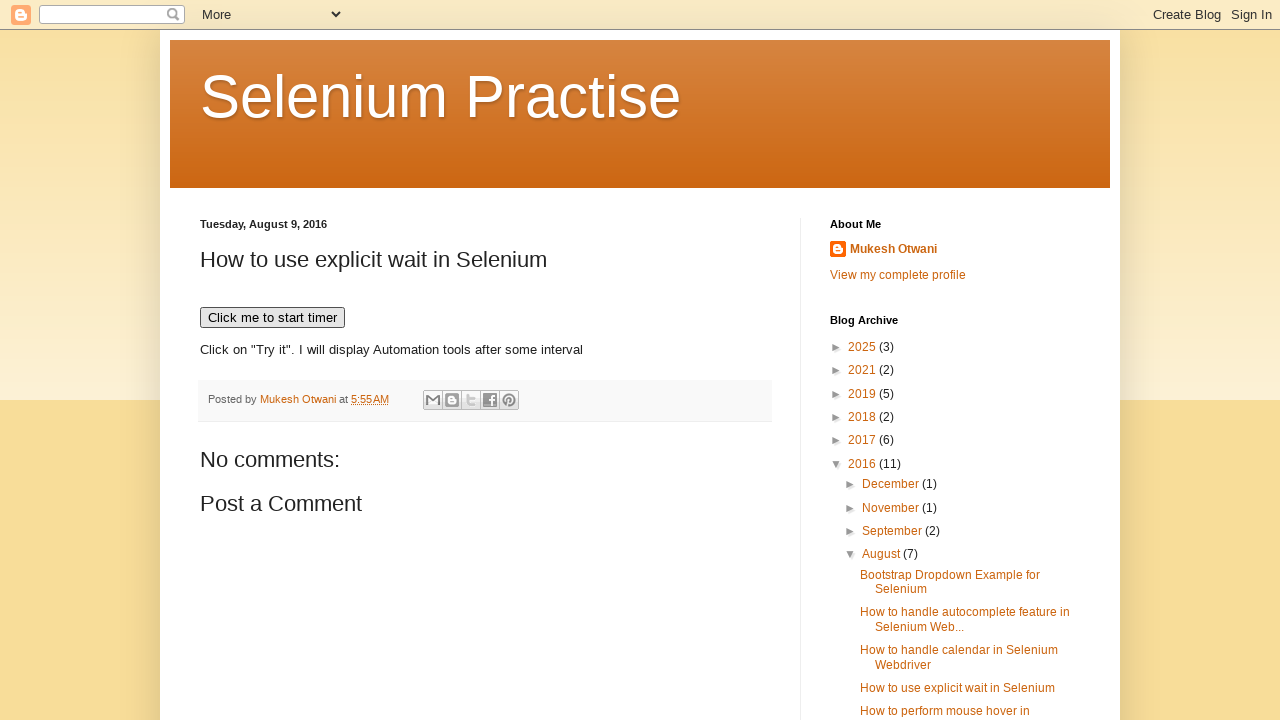

Waited for WebDriver text to become visible (explicit wait completed)
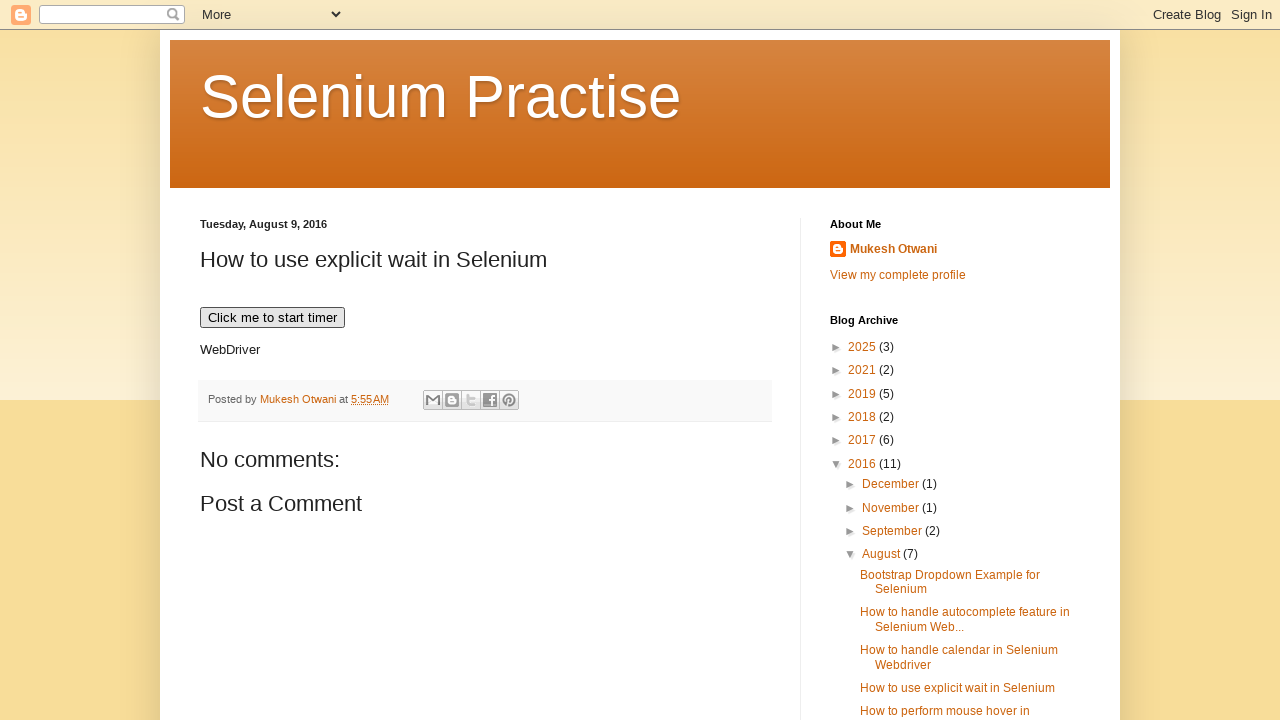

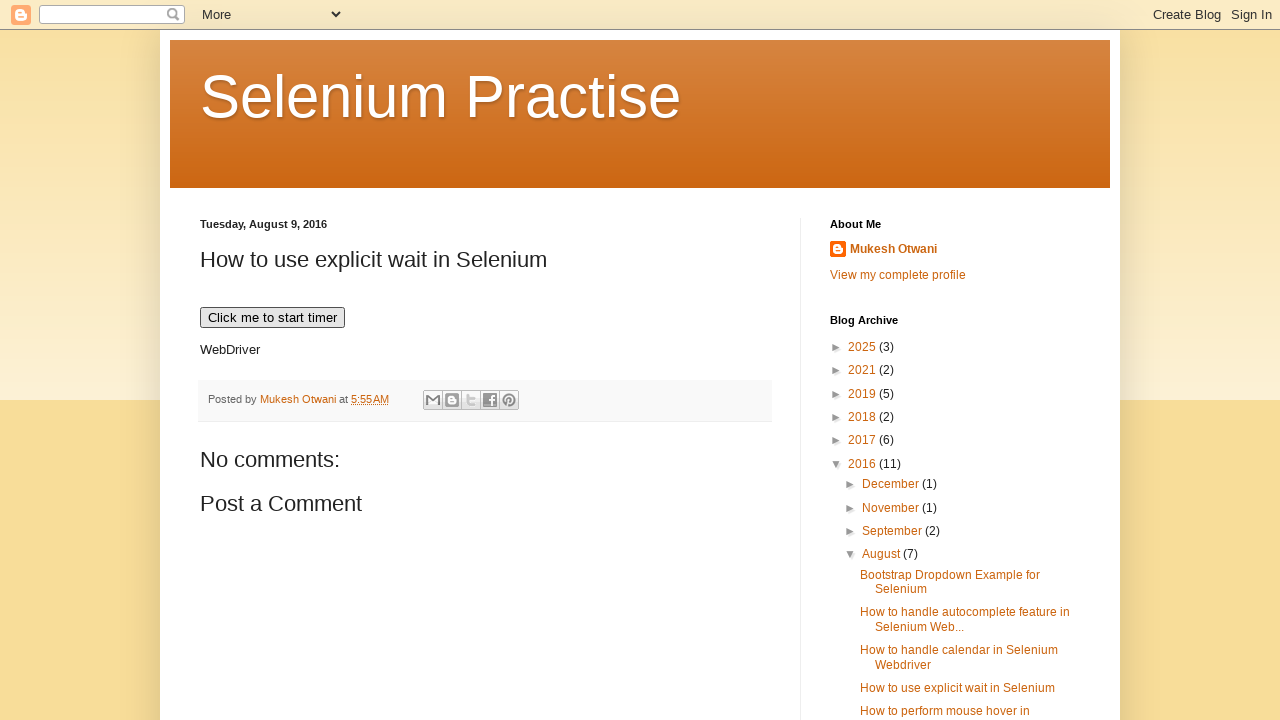